Tests add/remove elements functionality by clicking to add an element, verifying it appears with a Delete button, then removing it and verifying it's gone.

Starting URL: http://the-internet.herokuapp.com/

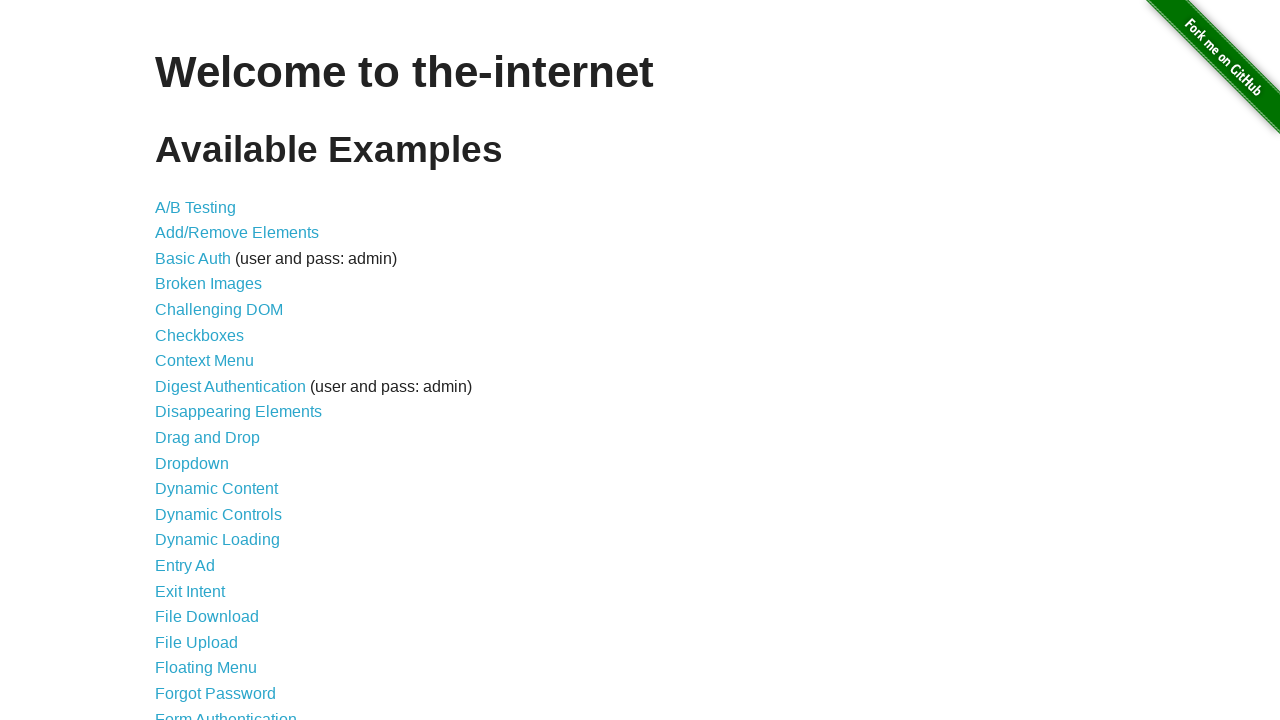

Clicked on Add/Remove Elements link at (237, 233) on a[href='/add_remove_elements/']
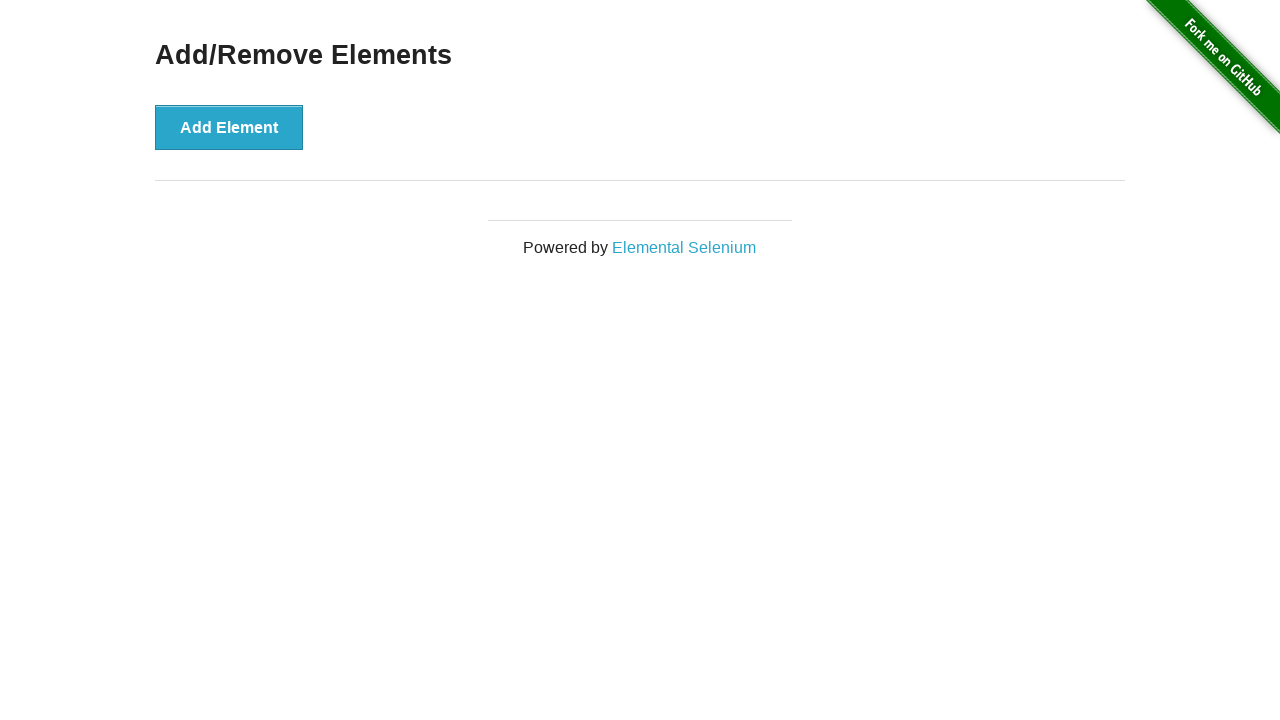

Add Element button loaded on page
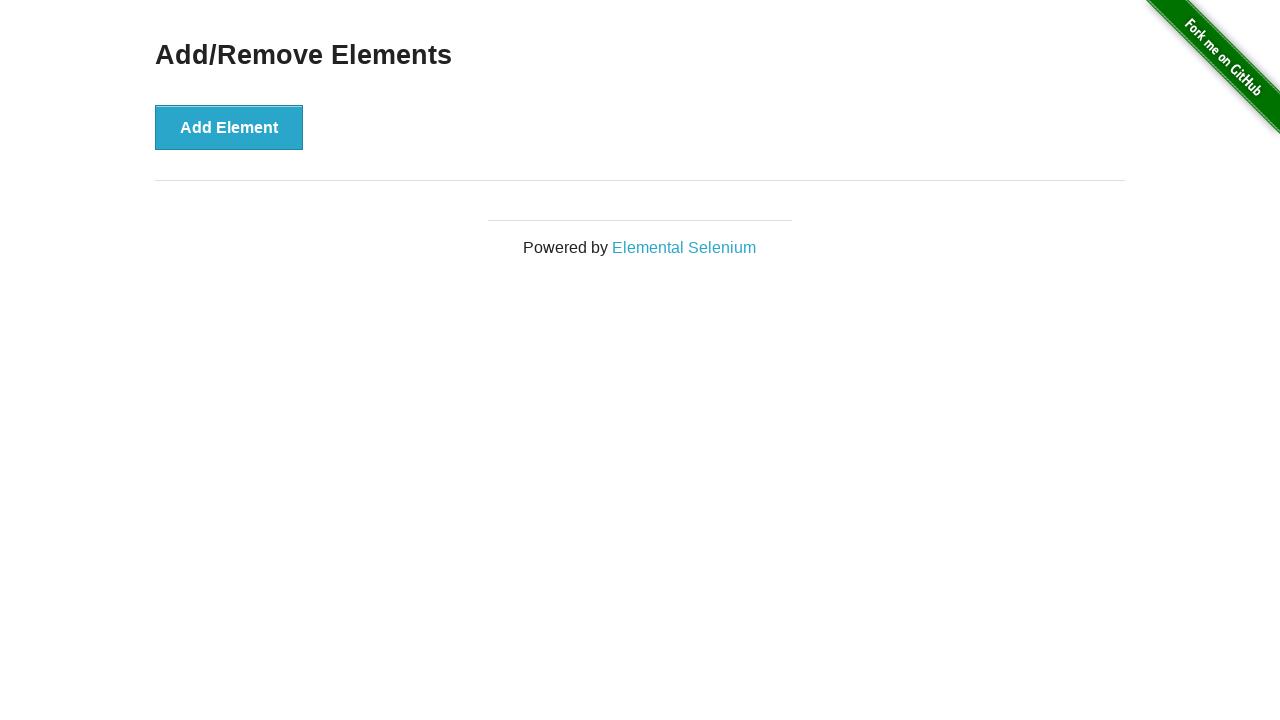

Clicked Add Element button at (229, 127) on button[onclick='addElement()']
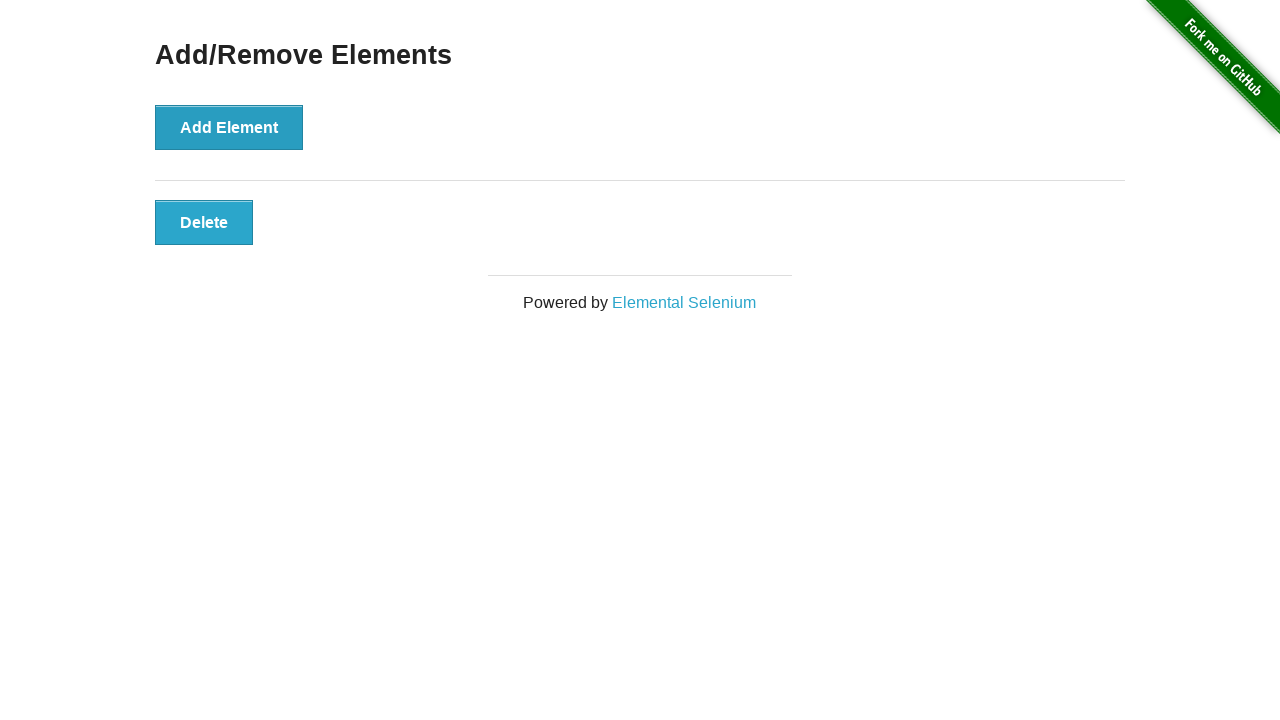

Delete button appeared on page
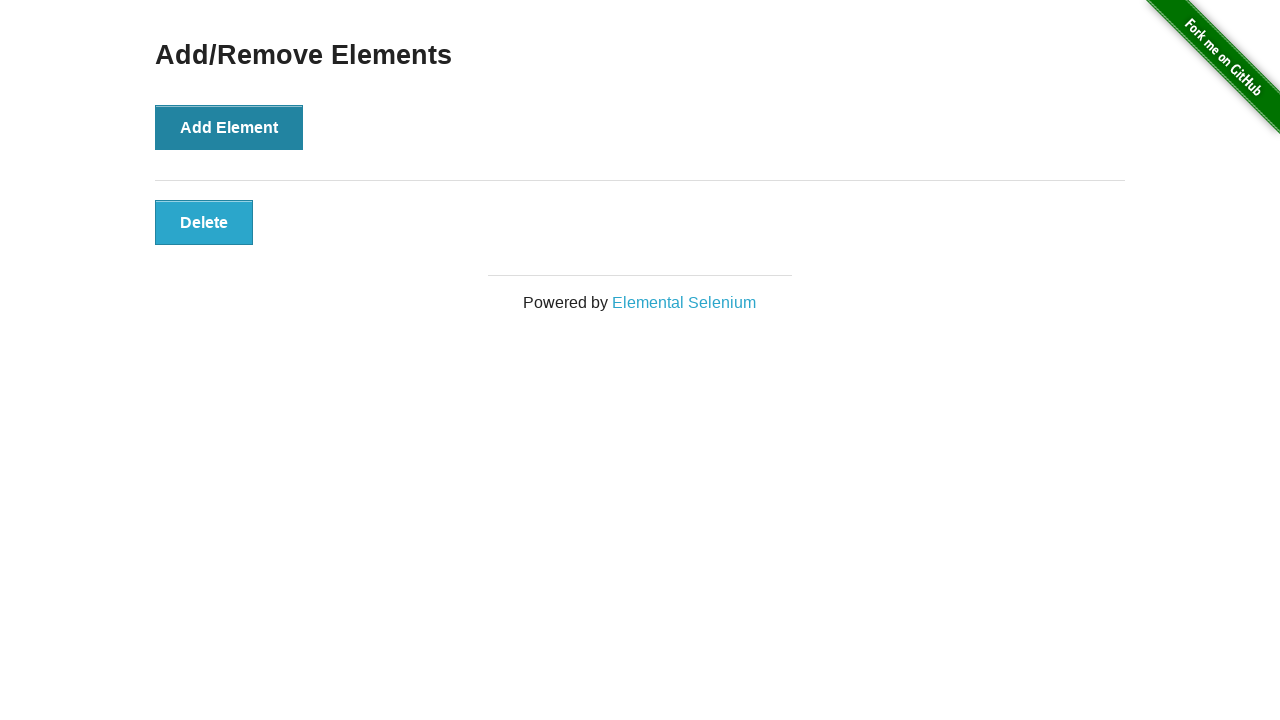

Verified Delete button text content is 'Delete'
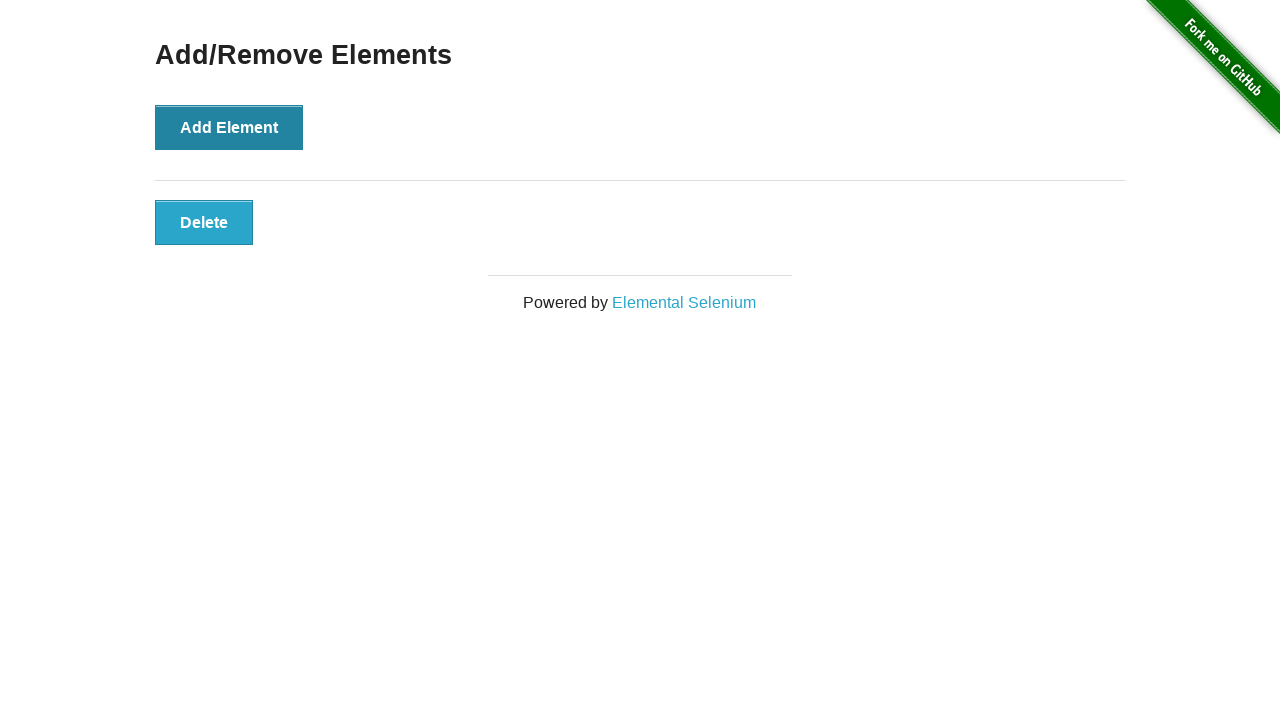

Clicked Delete button to remove element at (204, 222) on button.added-manually
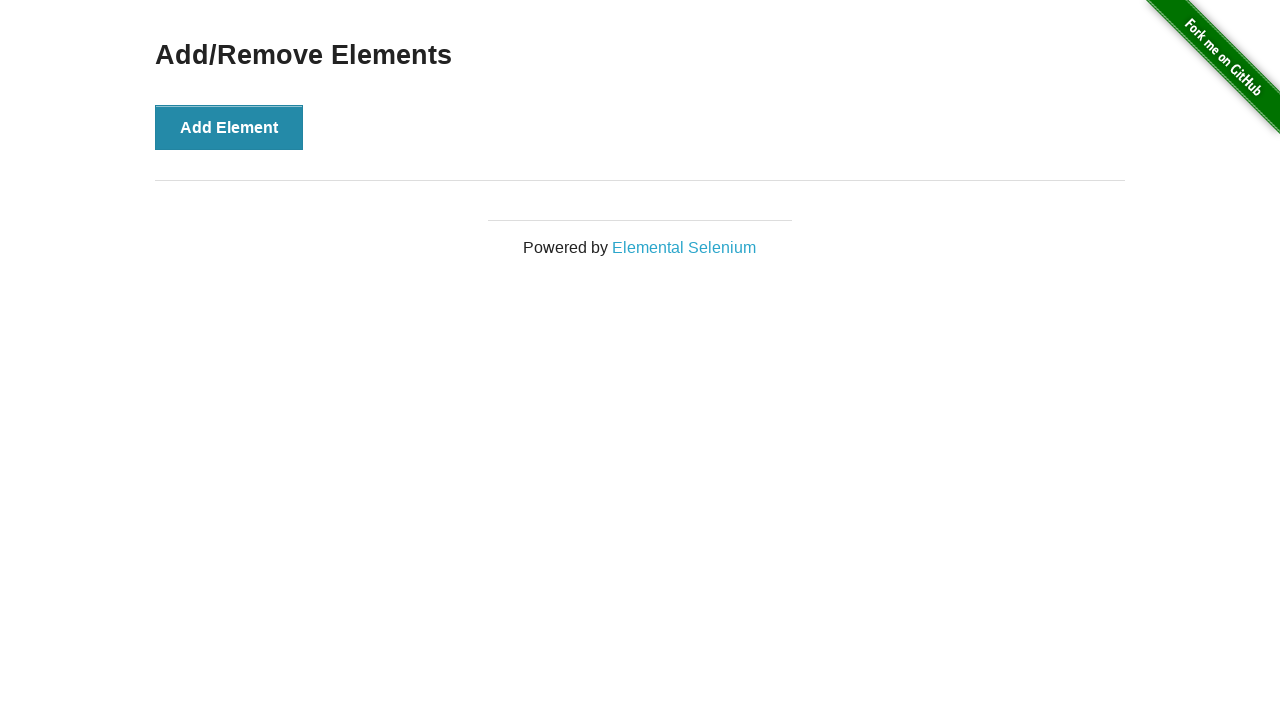

Waited for DOM update after deletion
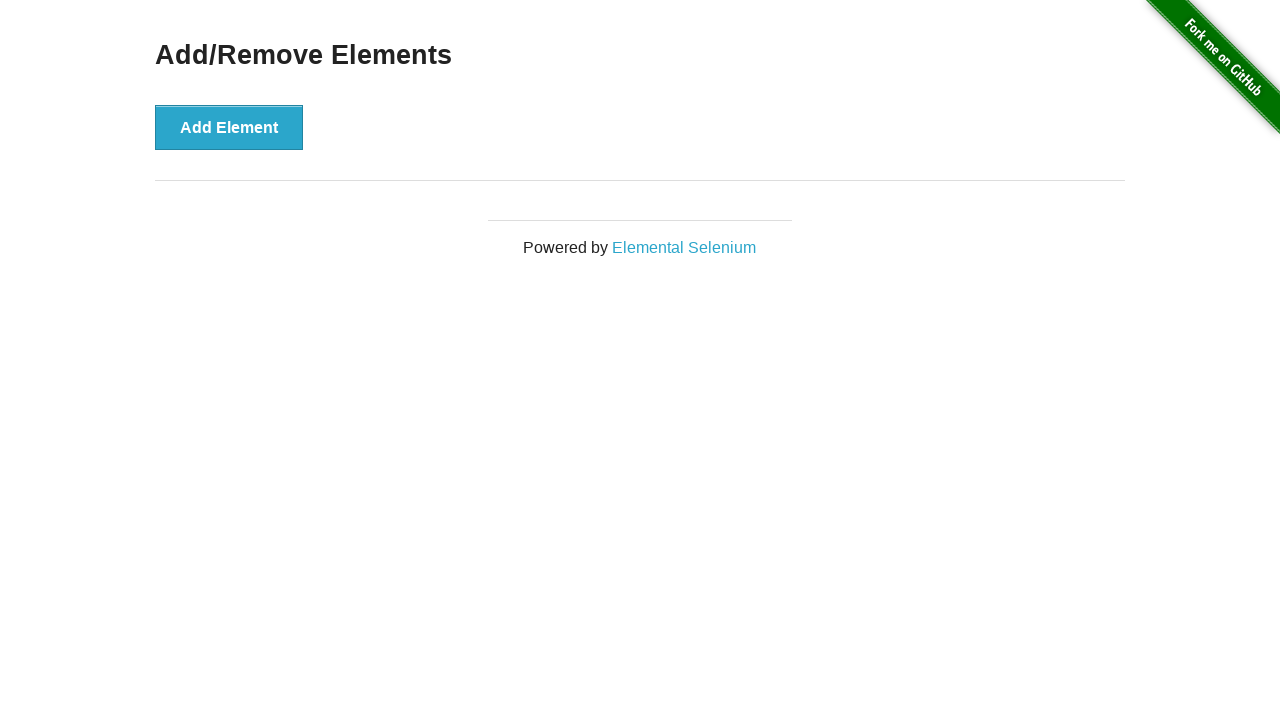

Verified Delete button was removed from page
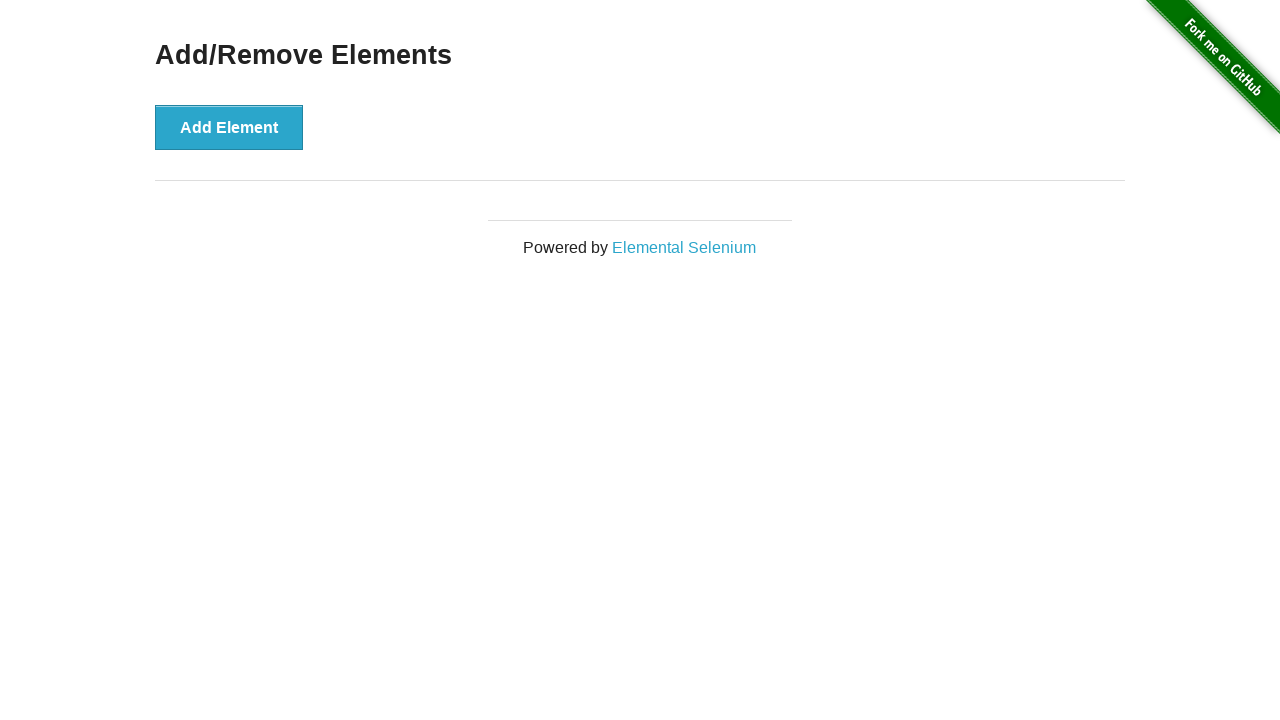

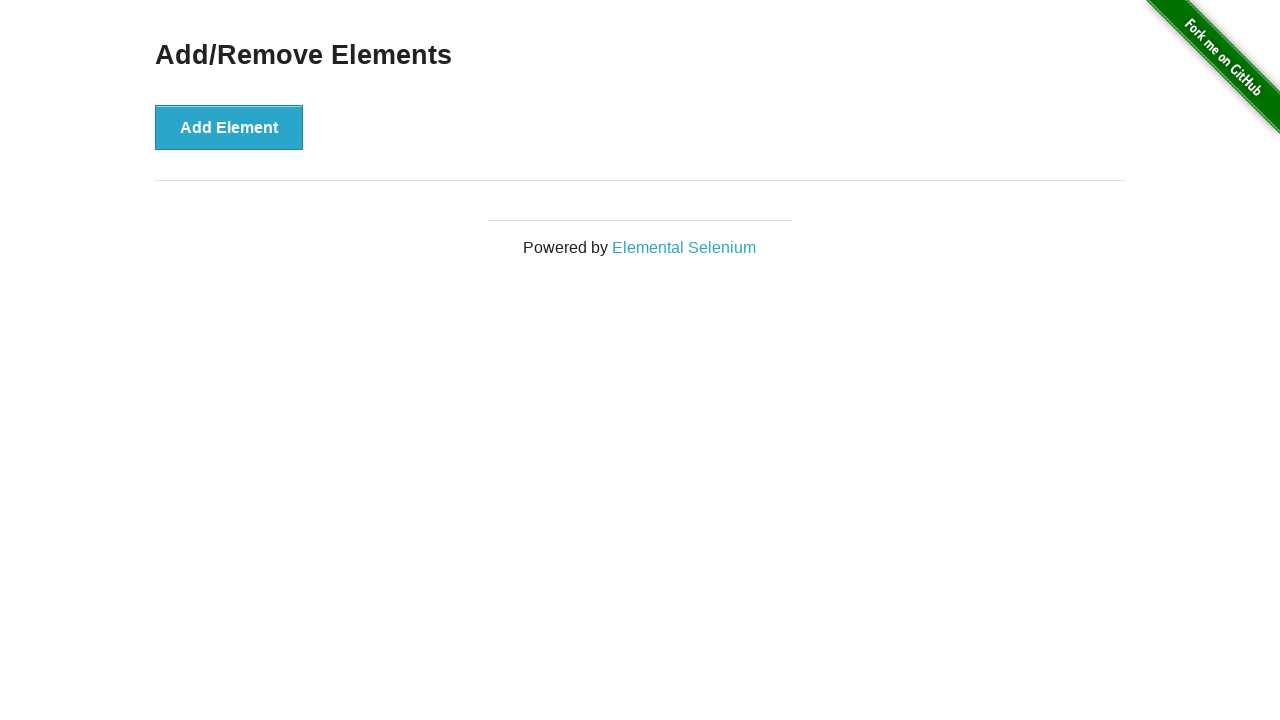